Navigates to Salesforce login page and clicks on the Privacy link in the footer to access the privacy policy page

Starting URL: https://login.salesforce.com/?locale=in

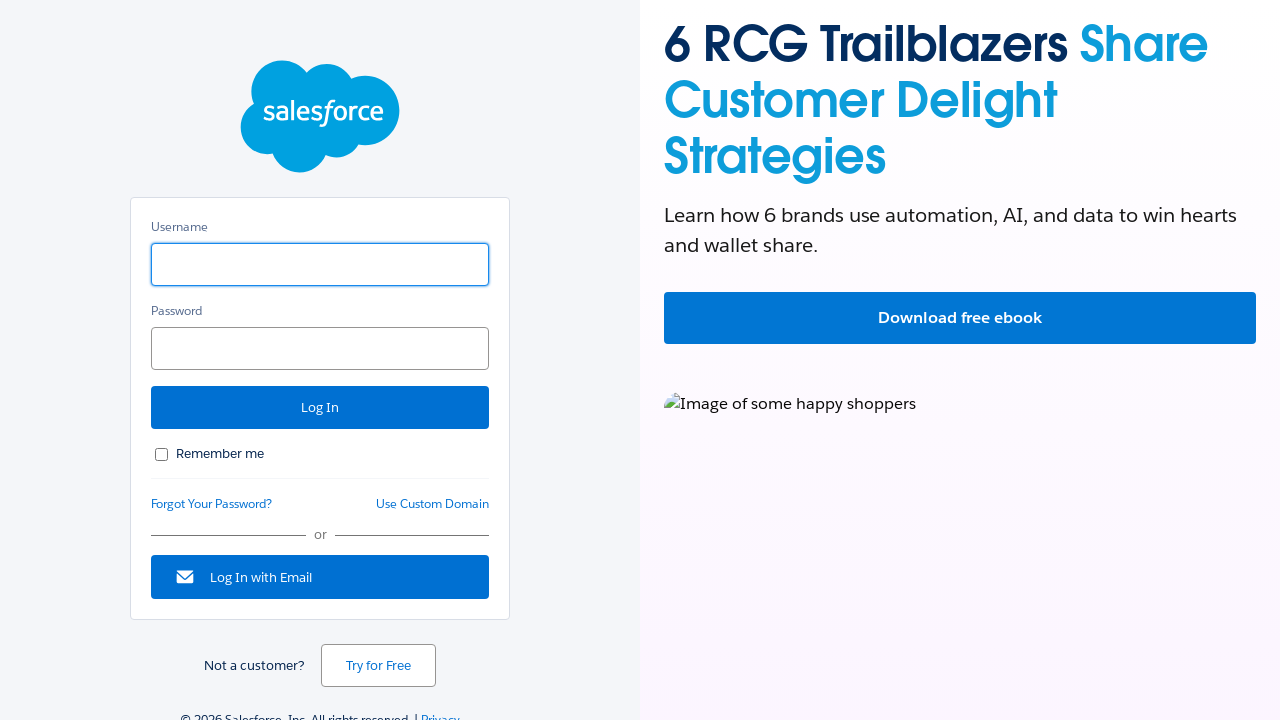

Navigated to Salesforce login page
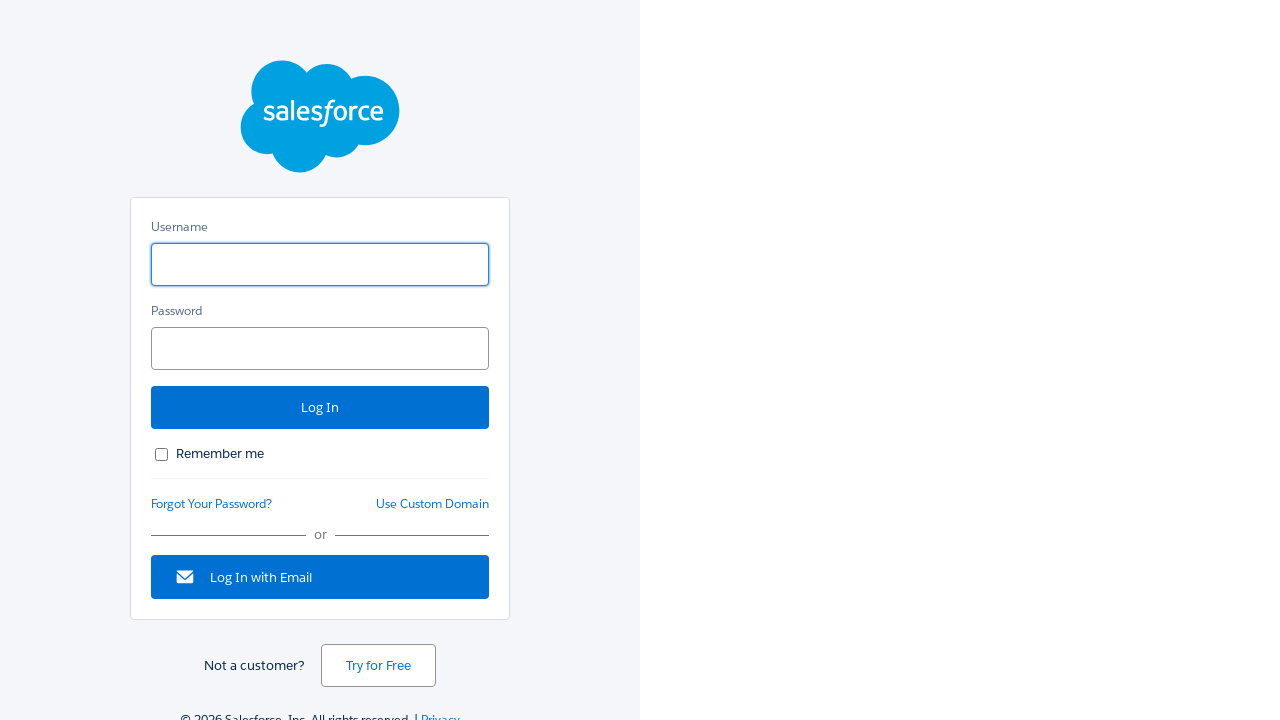

Clicked on the Privacy link in the footer to access the privacy policy page at (440, 712) on text=Privacy
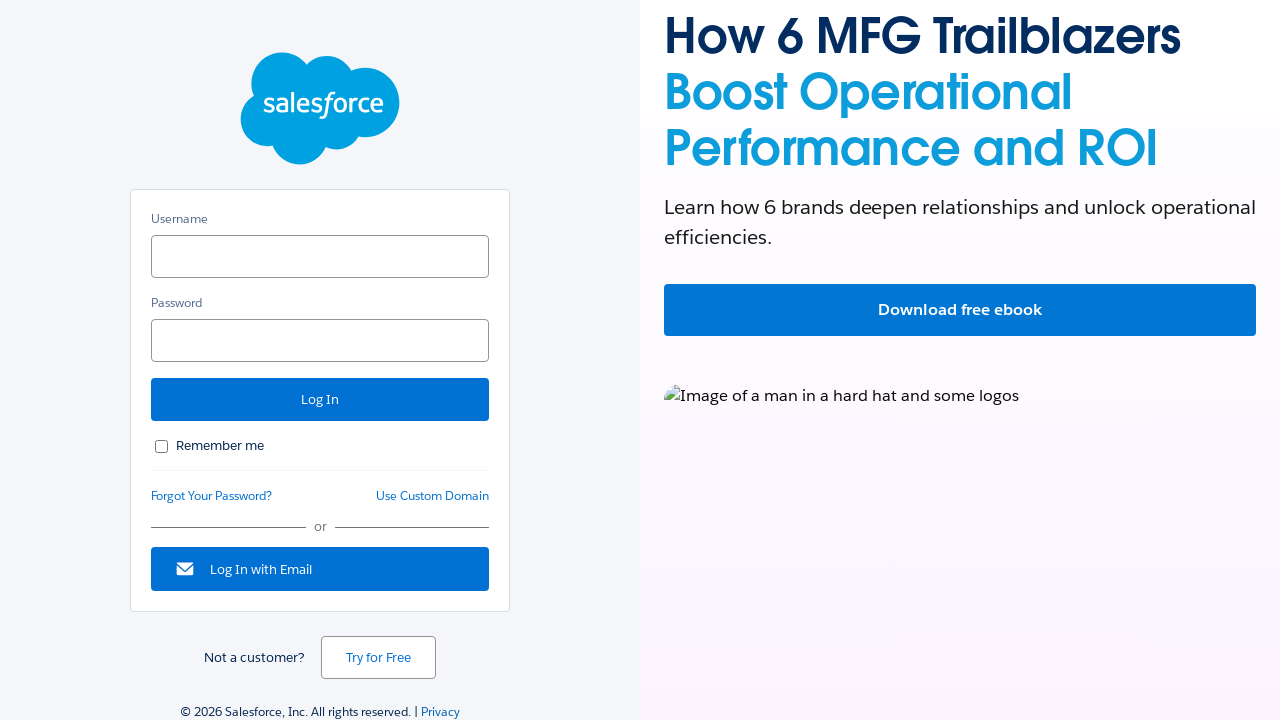

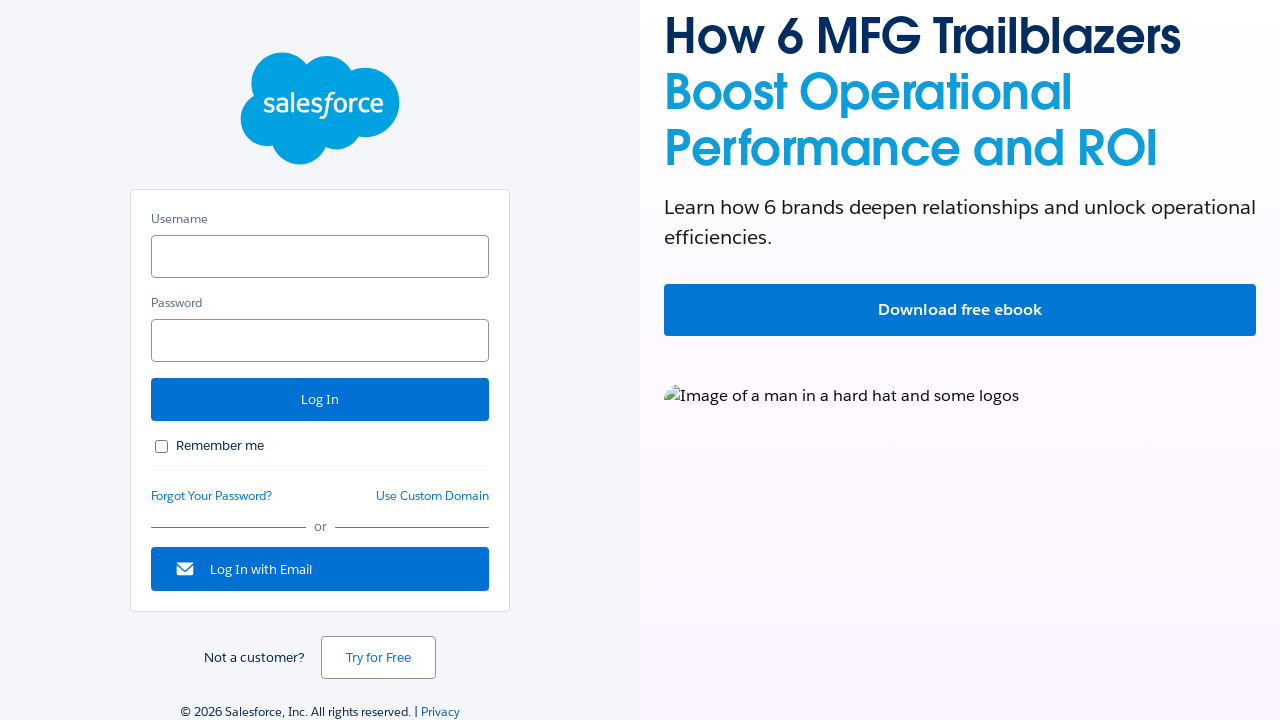